Tests window handle functionality by clicking a button that opens a new window and retrieving the window handles

Starting URL: https://www.hyrtutorials.com/p/window-handles-practice.html

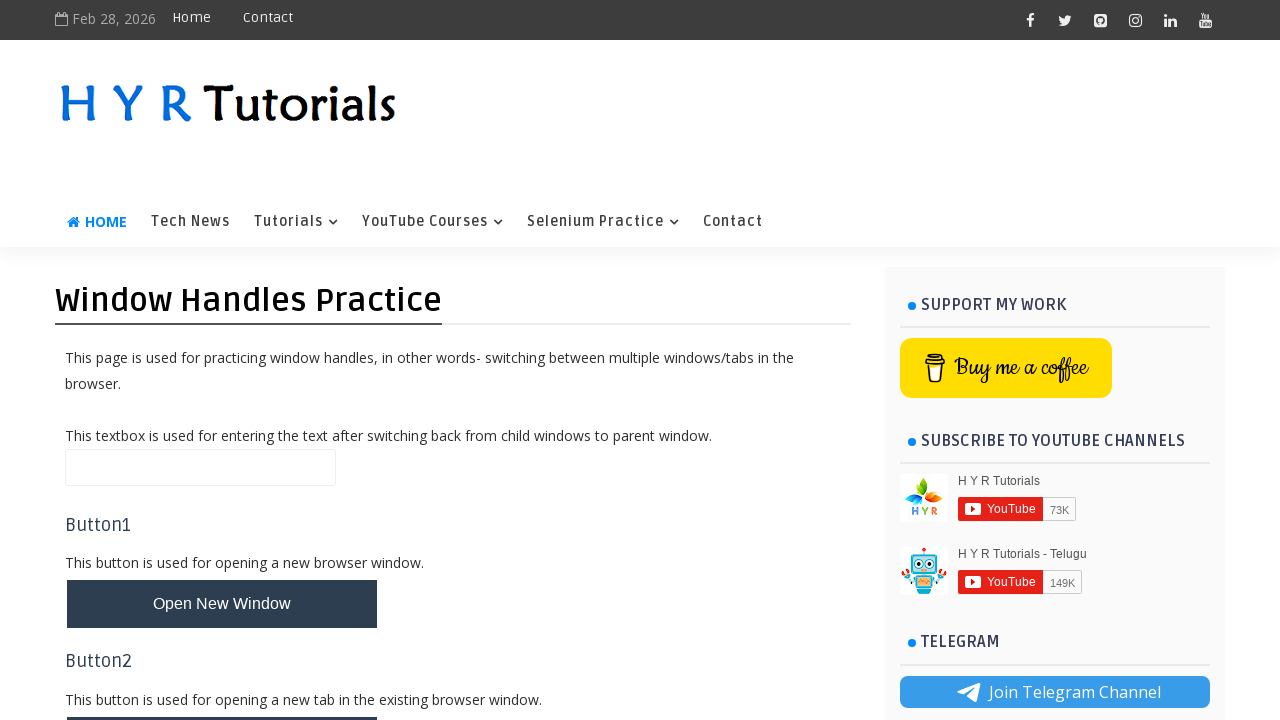

Clicked button to open new window at (222, 604) on #newWindowBtn
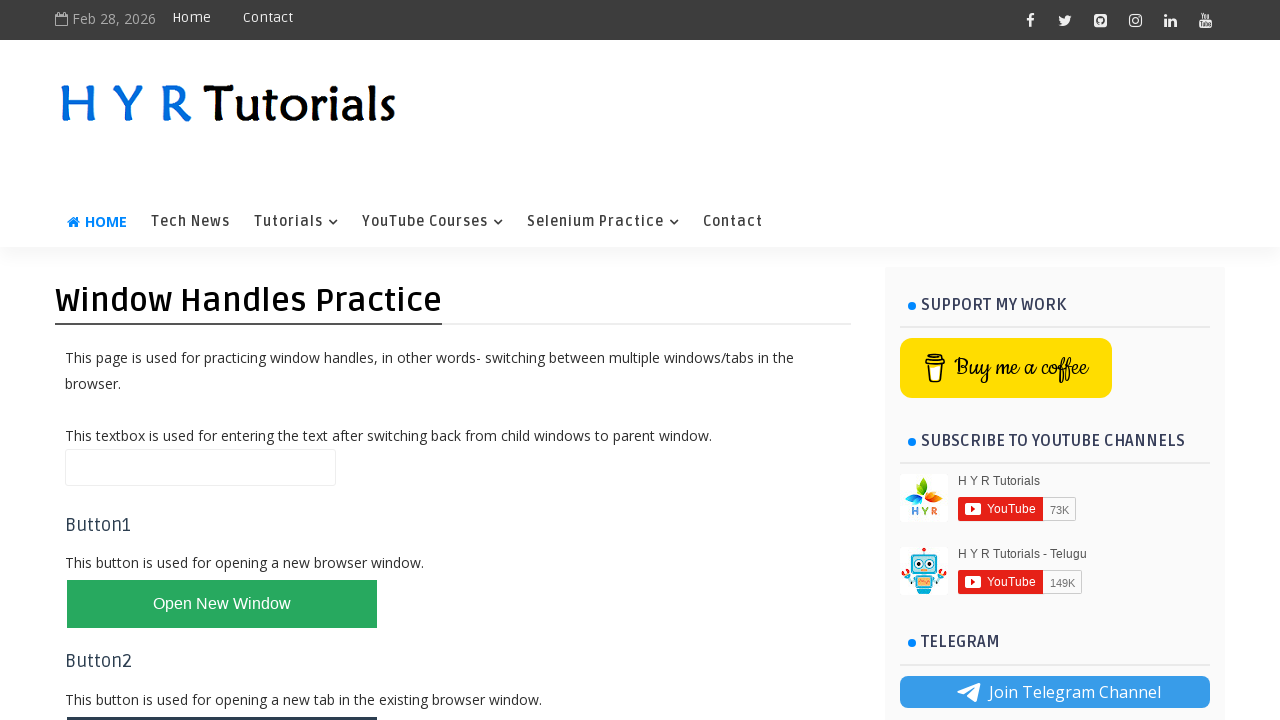

Waited for new window/tab to open
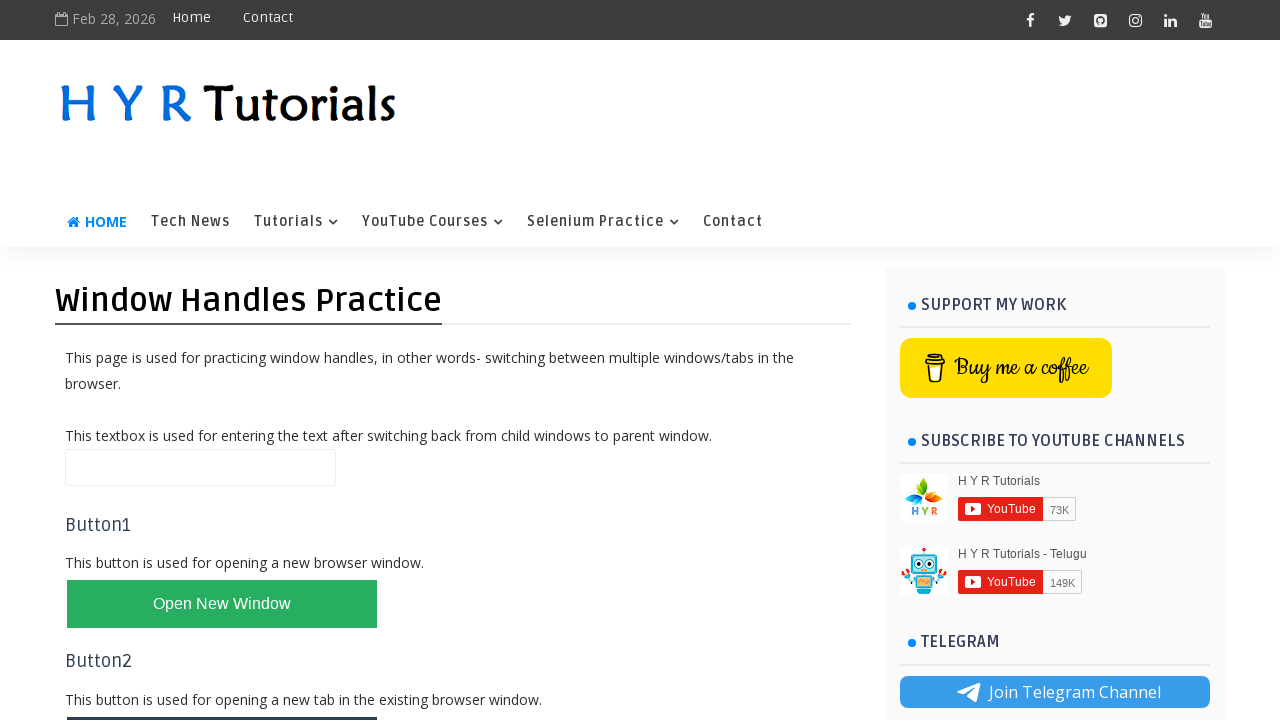

Retrieved all window handles from context
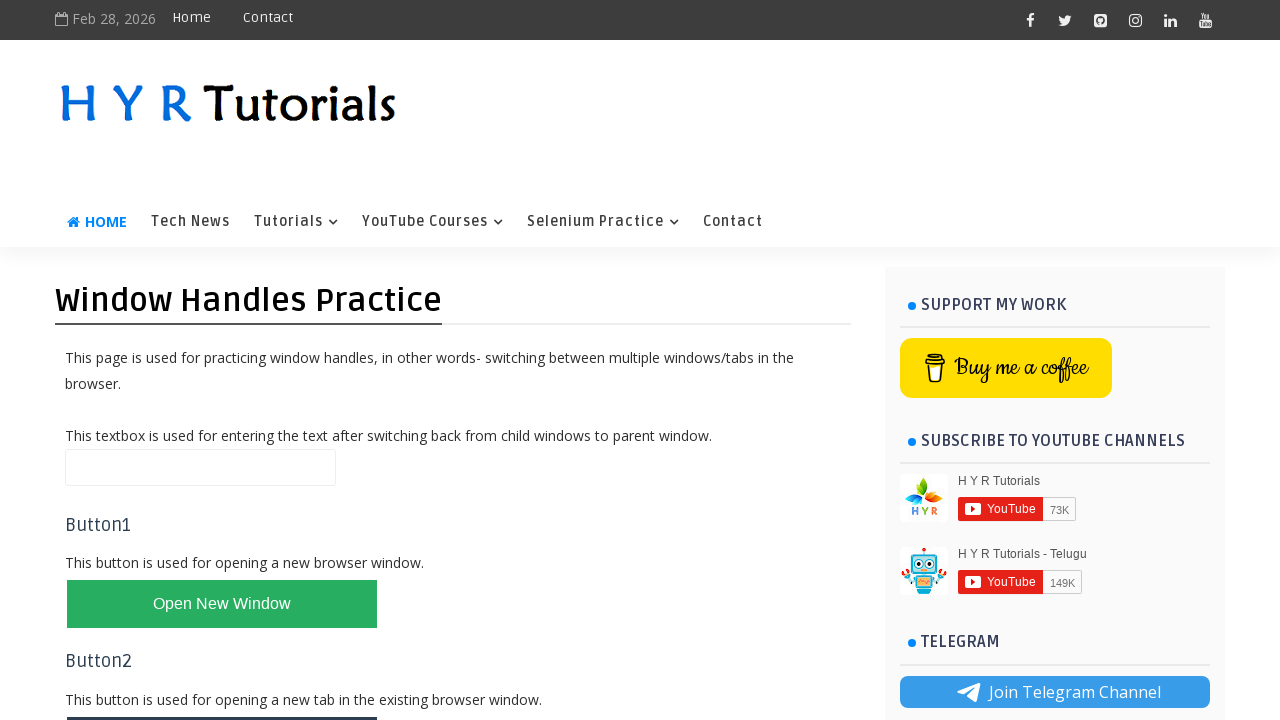

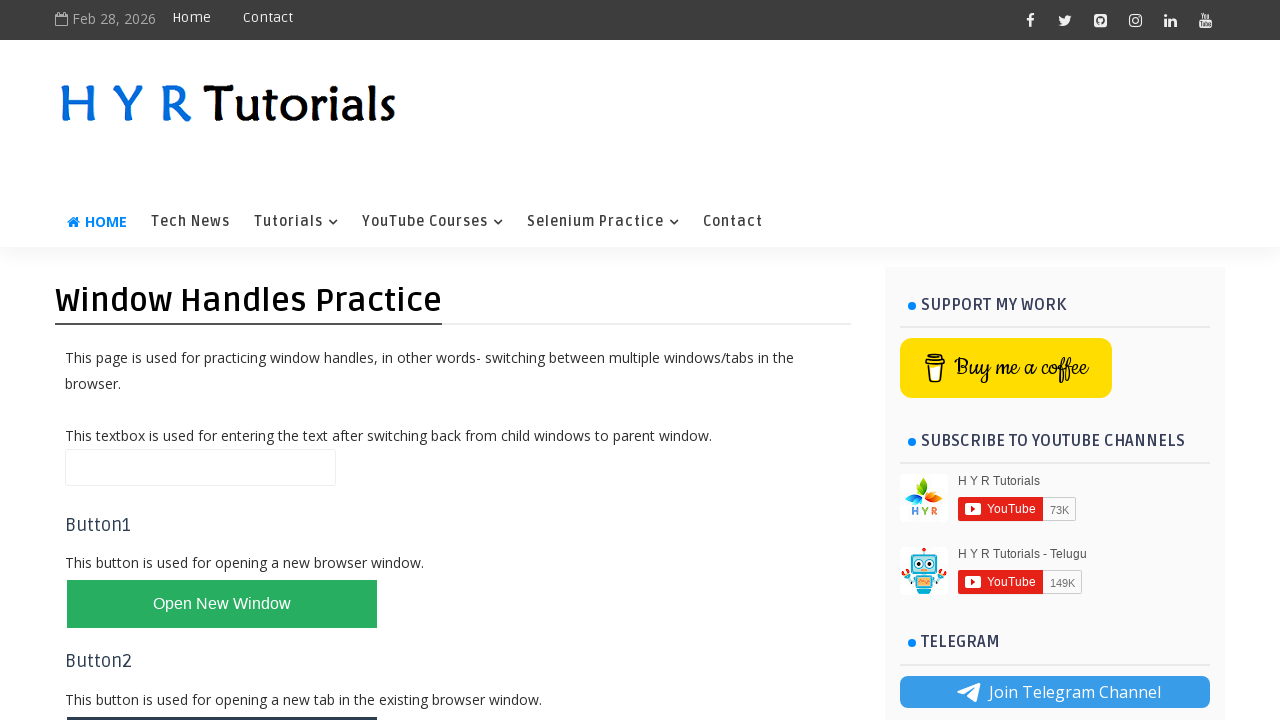